Tests that the active items count displays correctly after adding todos and marking one as completed

Starting URL: https://todomvc.com/examples/react/dist/

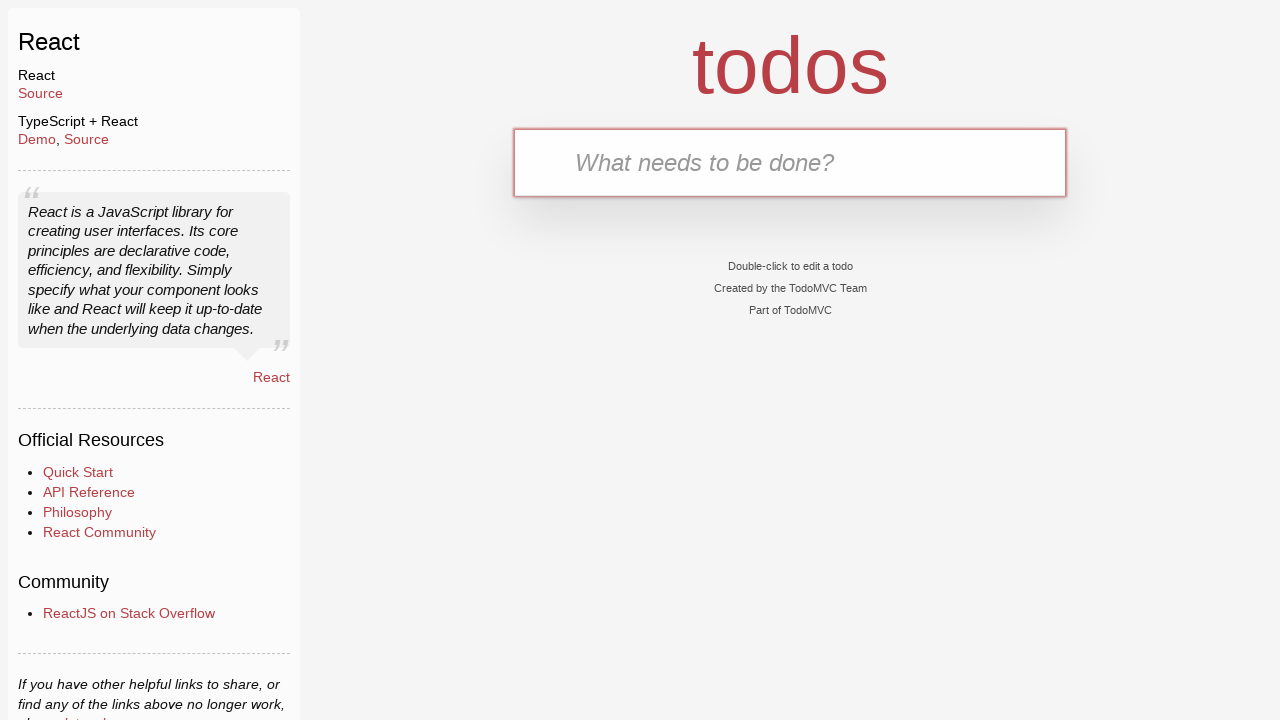

Filled new todo input with 'task one' on input.new-todo
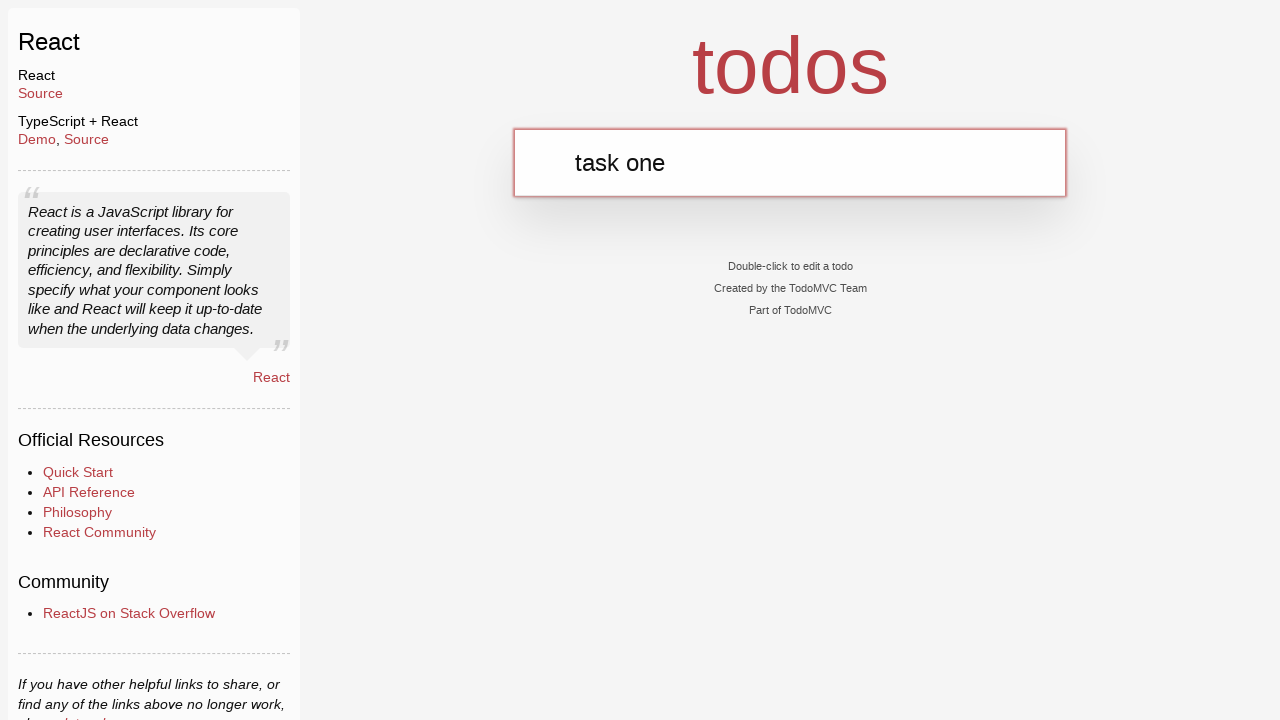

Pressed Enter to add first todo on input.new-todo
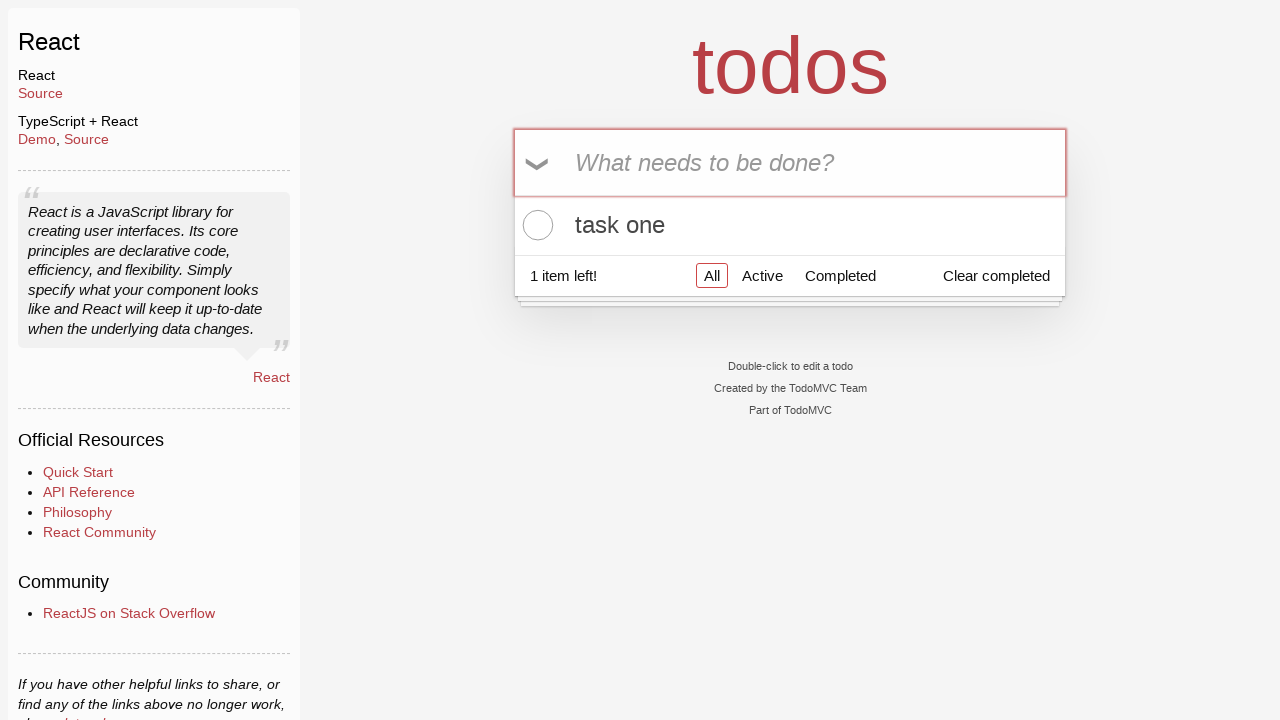

Filled new todo input with 'task two' on input.new-todo
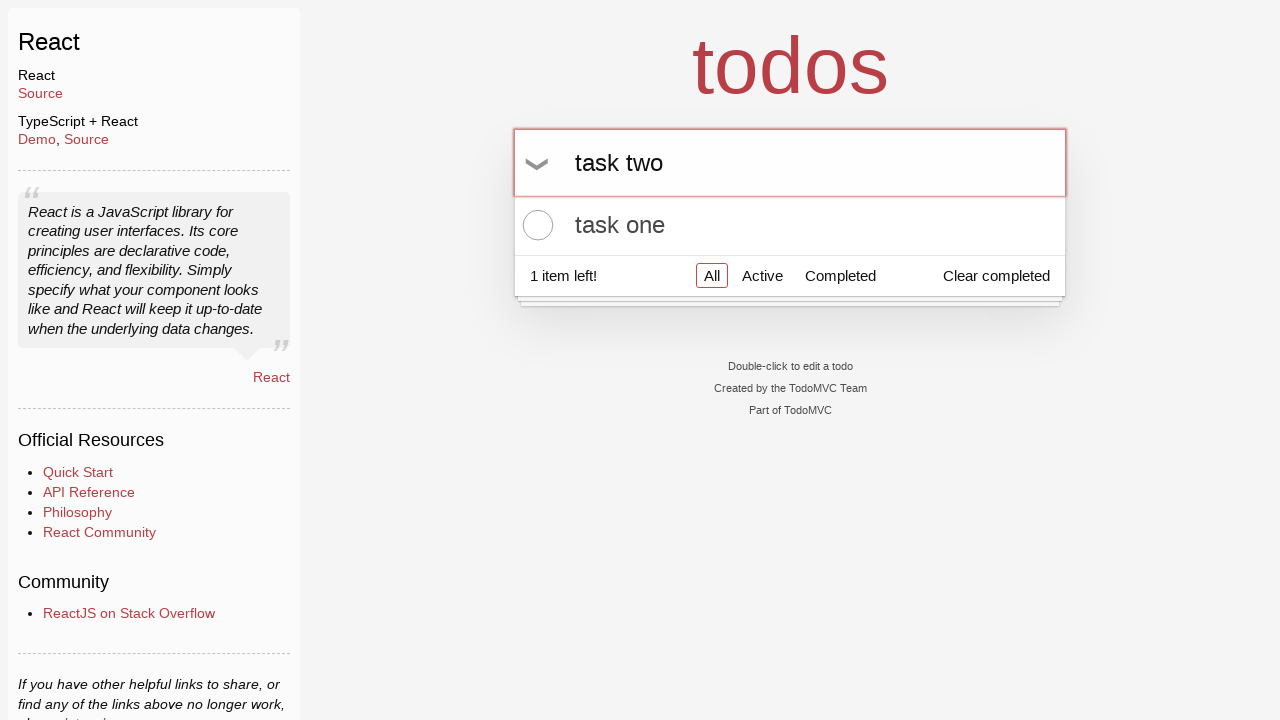

Pressed Enter to add second todo on input.new-todo
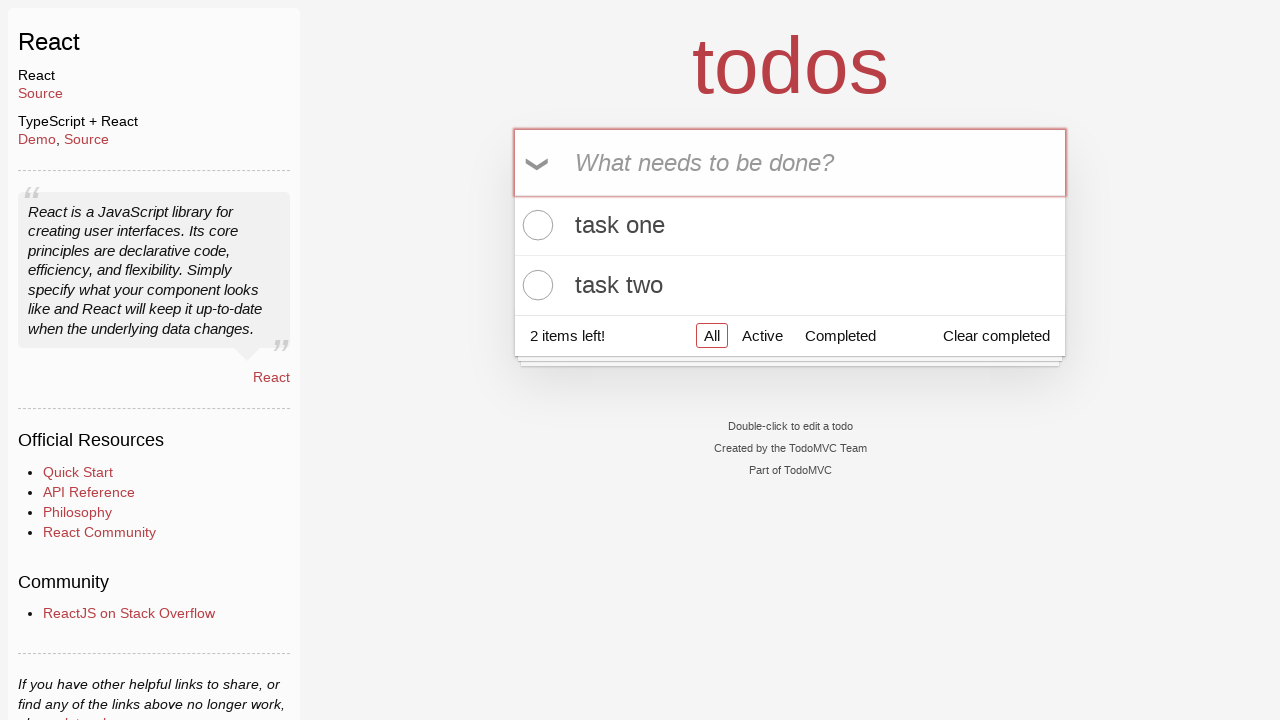

Filled new todo input with 'task three' on input.new-todo
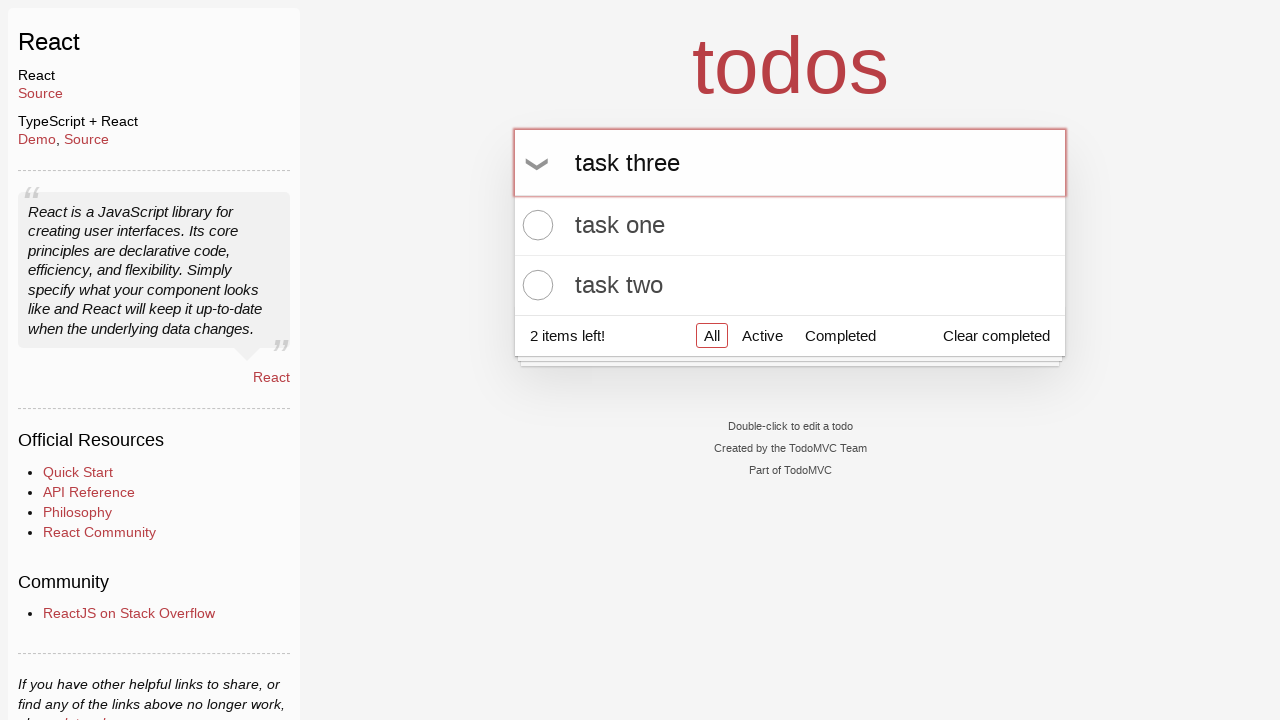

Pressed Enter to add third todo on input.new-todo
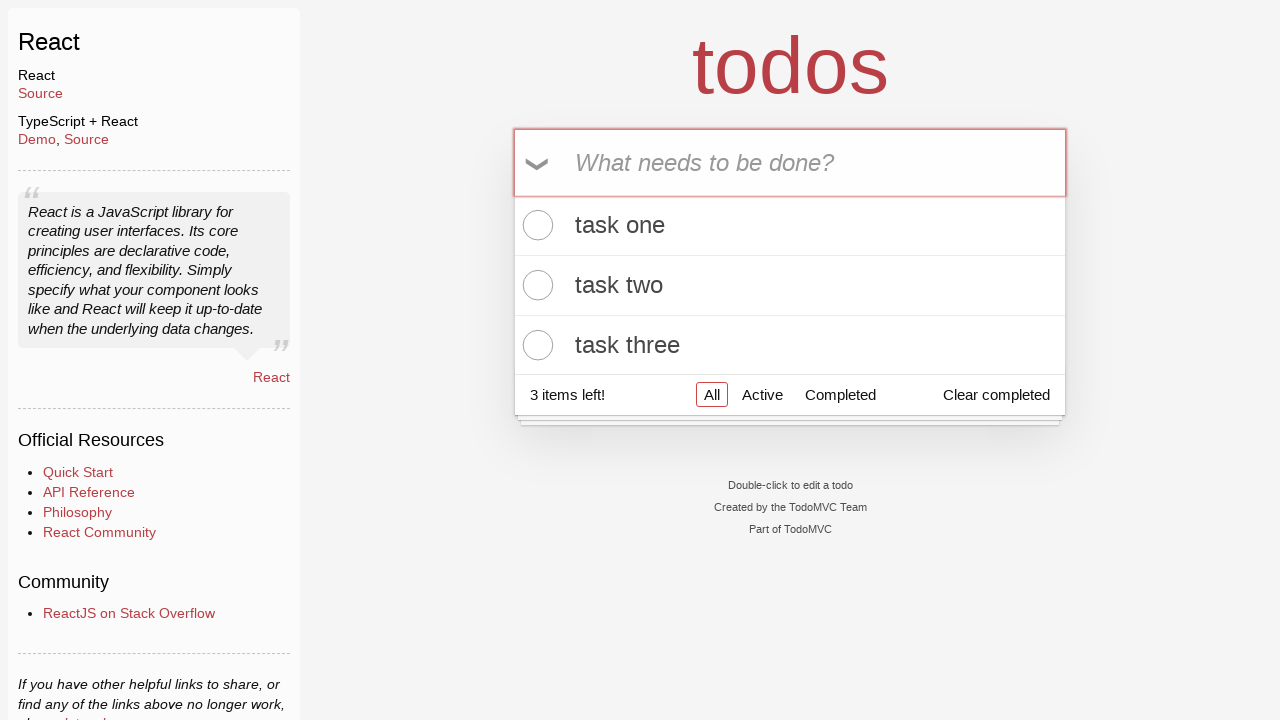

Waited for all three todos to appear in the list
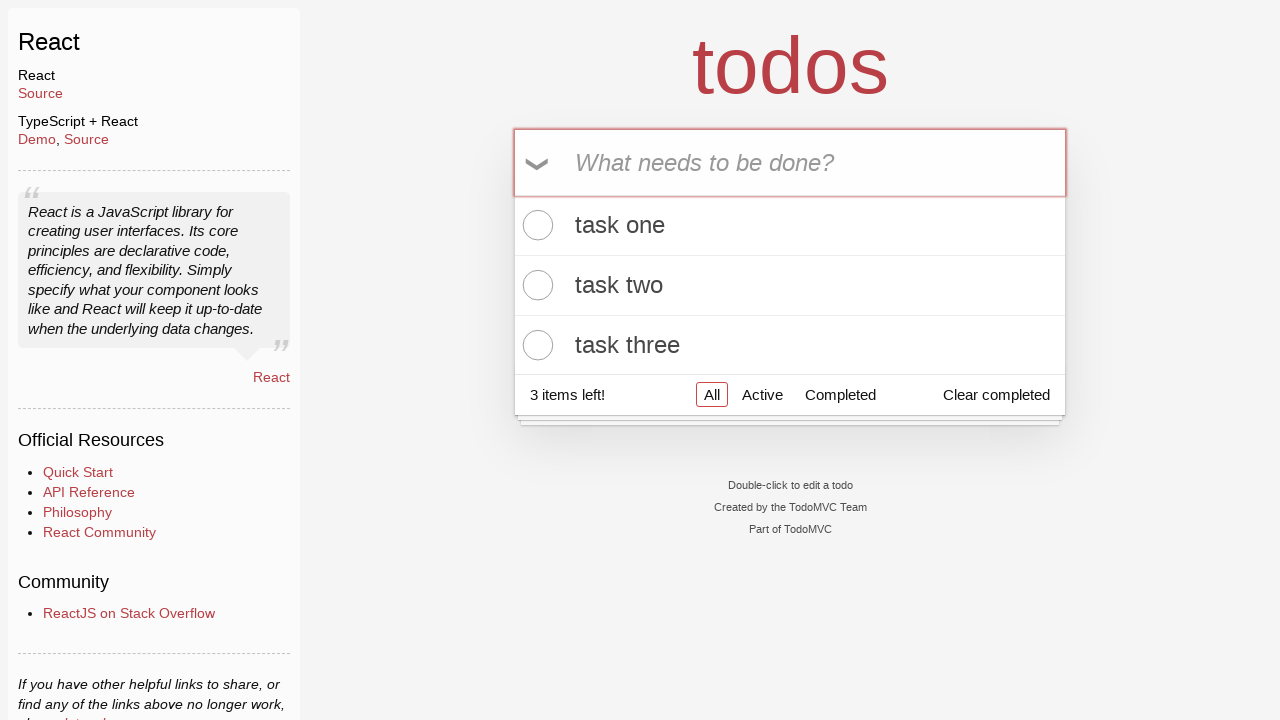

Marked first todo as completed at (535, 225) on .todo-list li:first-child .toggle
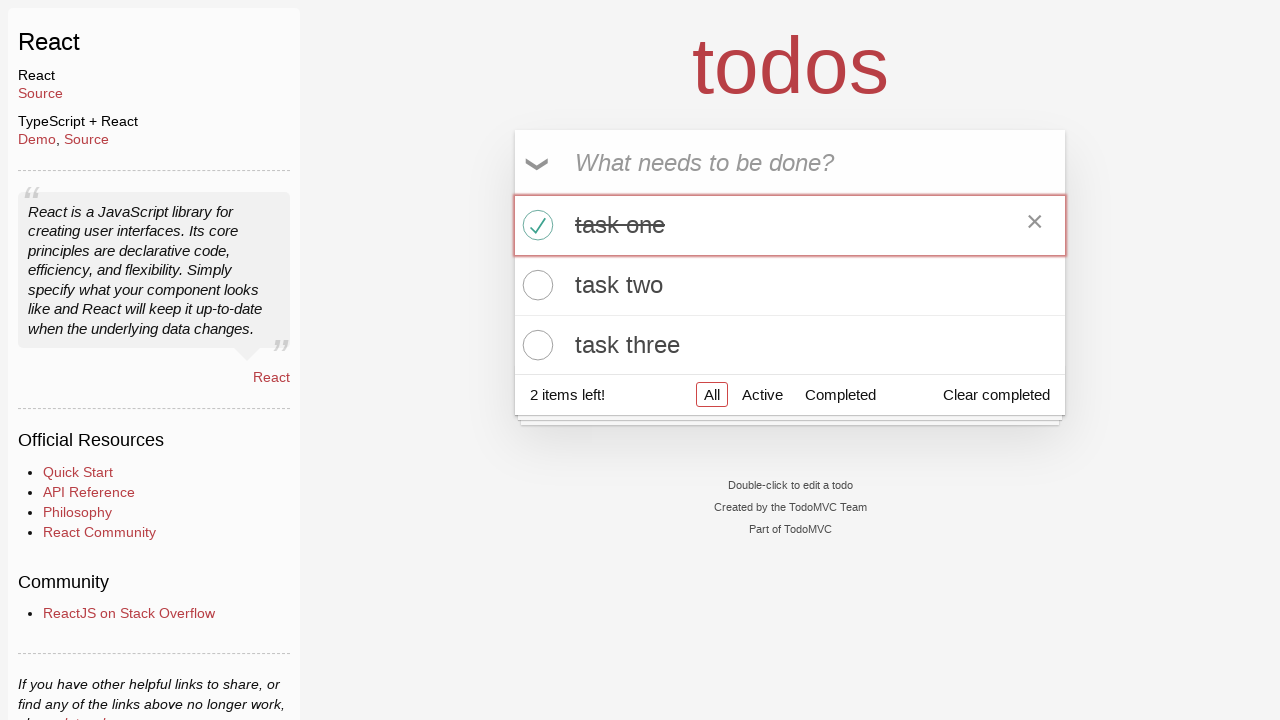

Verified active items count displays '2 items left'
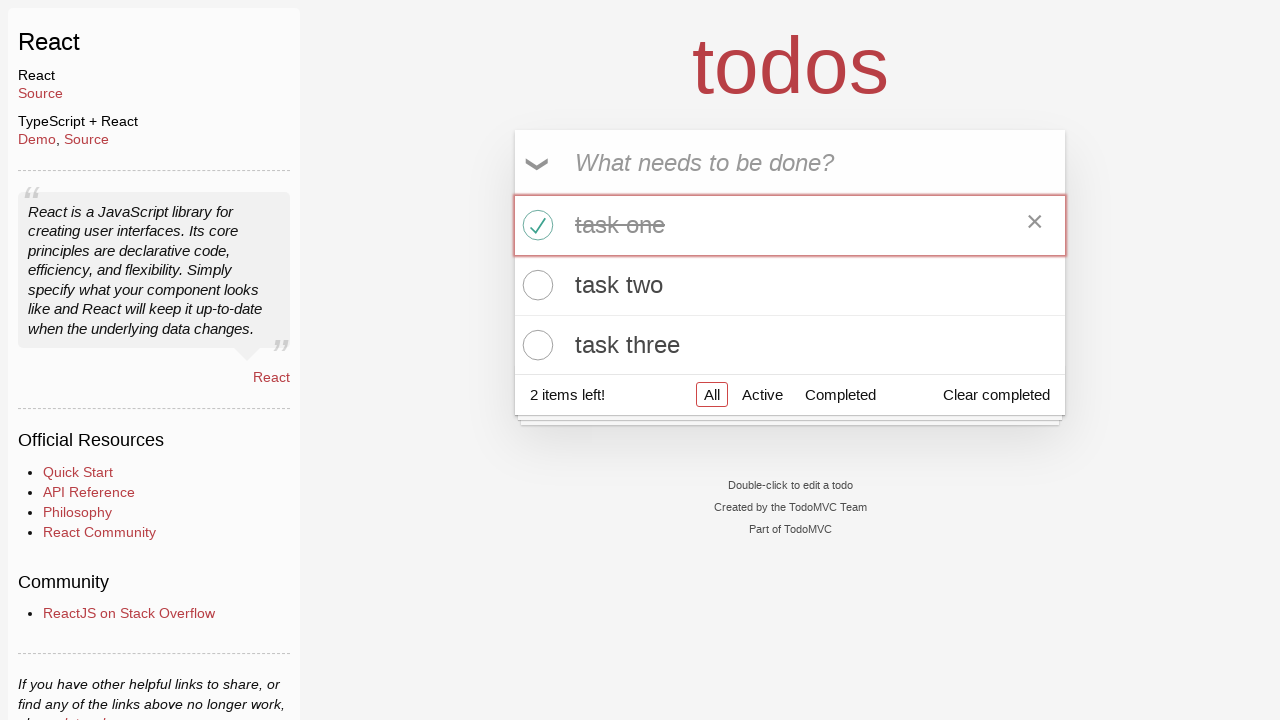

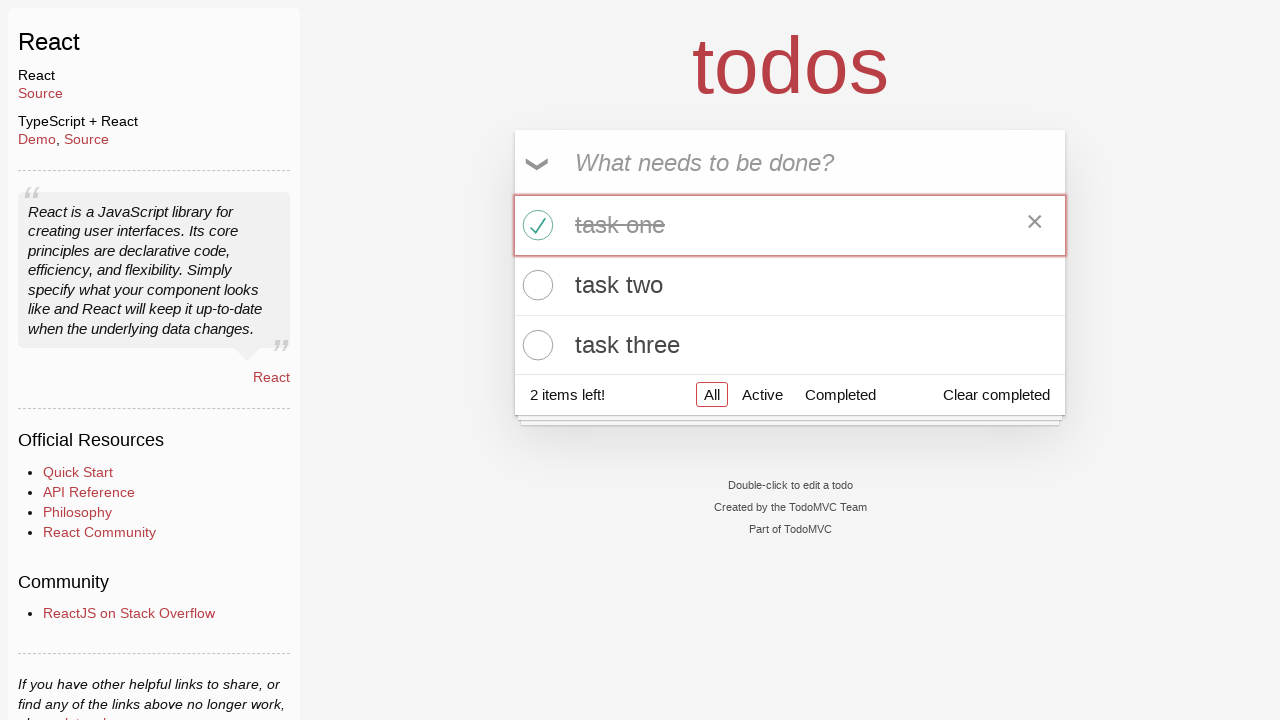